Tests alert handling by filling a form field that triggers an alert and then reading the alert text

Starting URL: http://only-testing-blog.blogspot.in/2014/01/new-testing.html

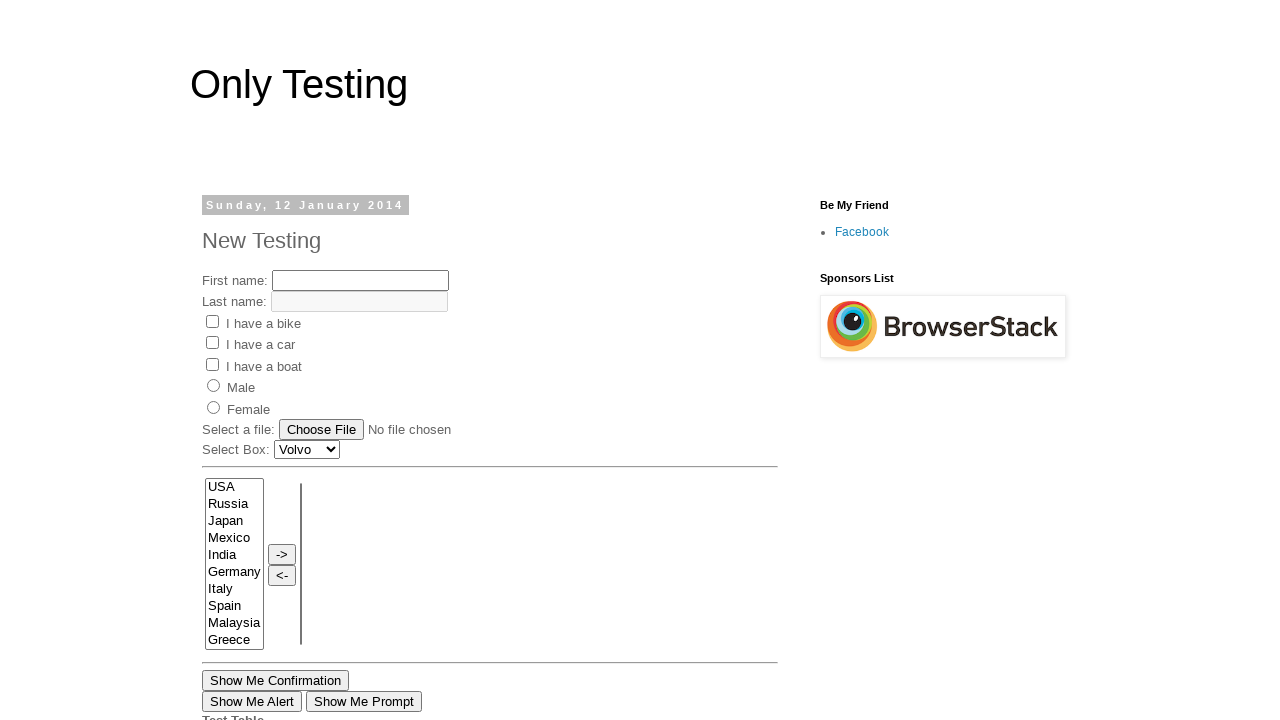

Filled first name field with 'My Name', triggering an alert on input[name='fname']
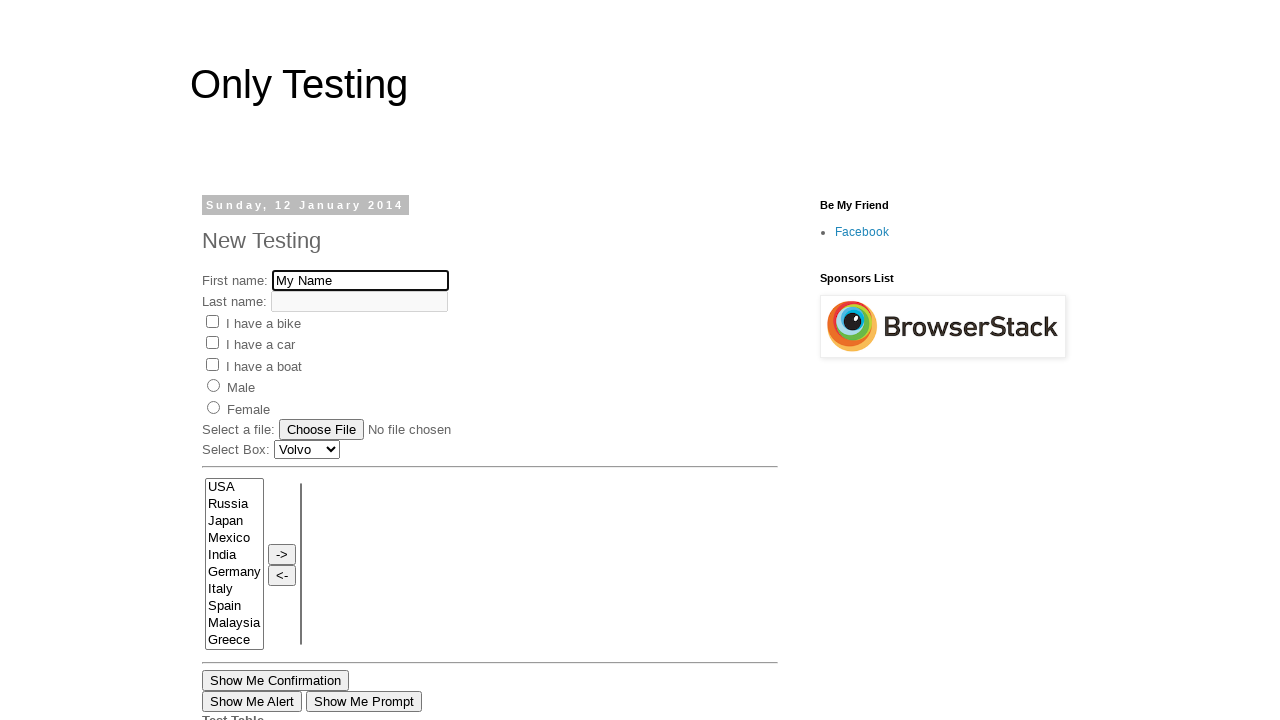

Set up dialog handler to accept alerts
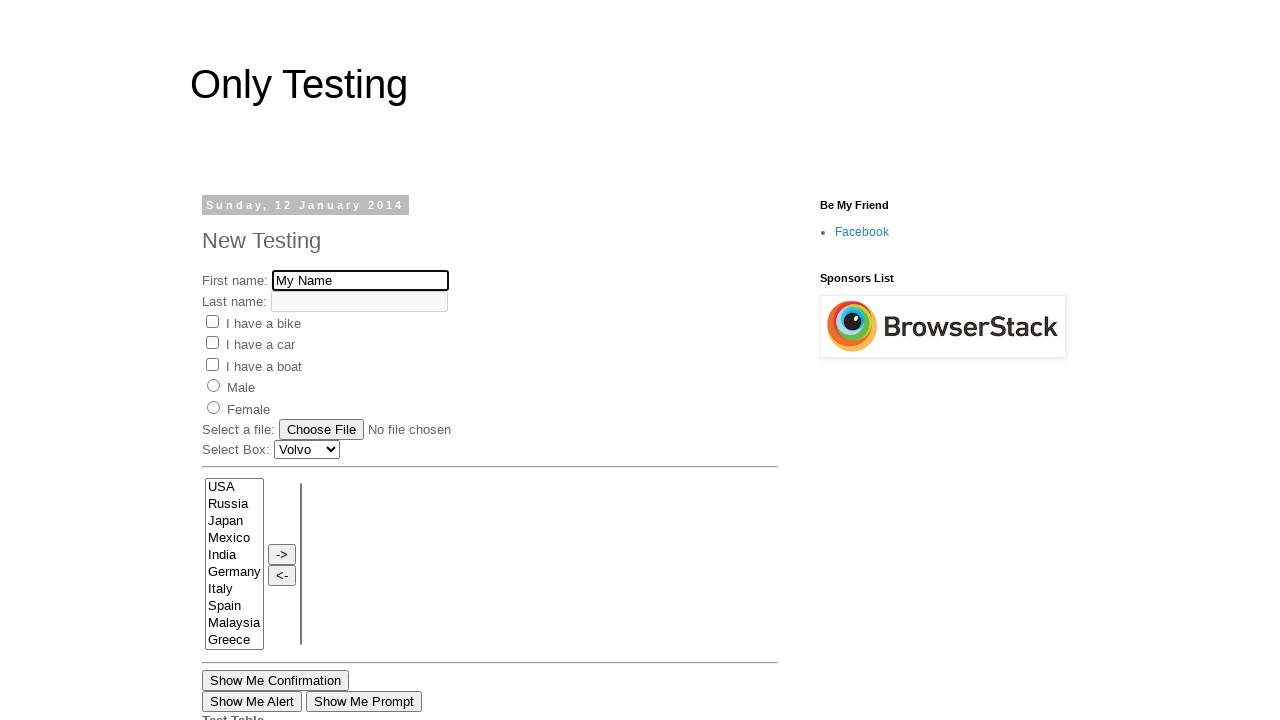

Waited for alert dialog to appear
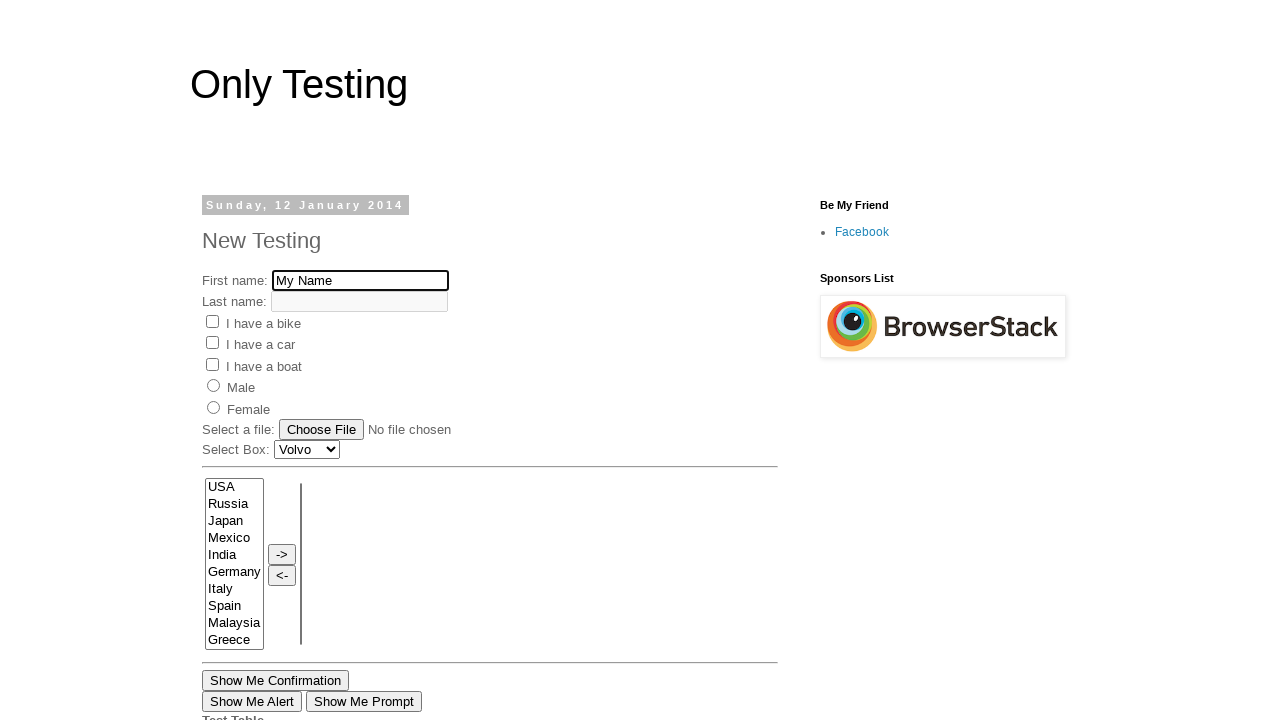

Retrieved alert text: 'Now you can click on submit query button!'
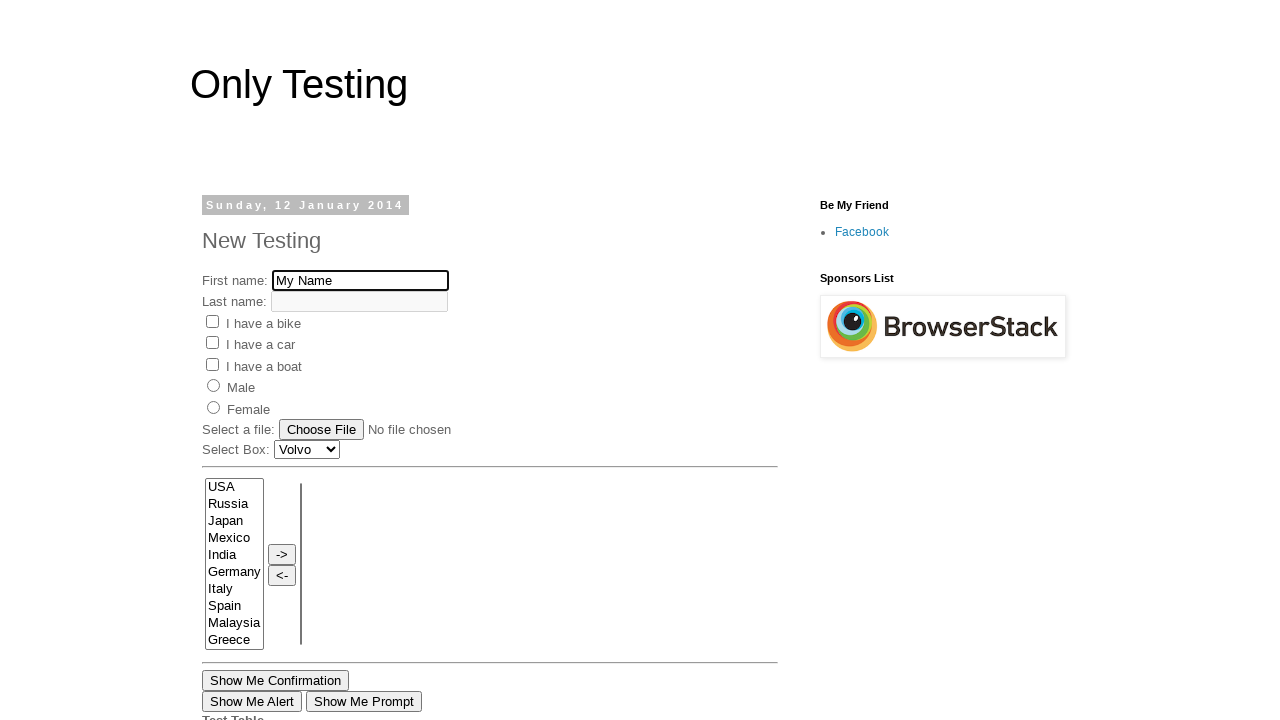

Printed alert text to console
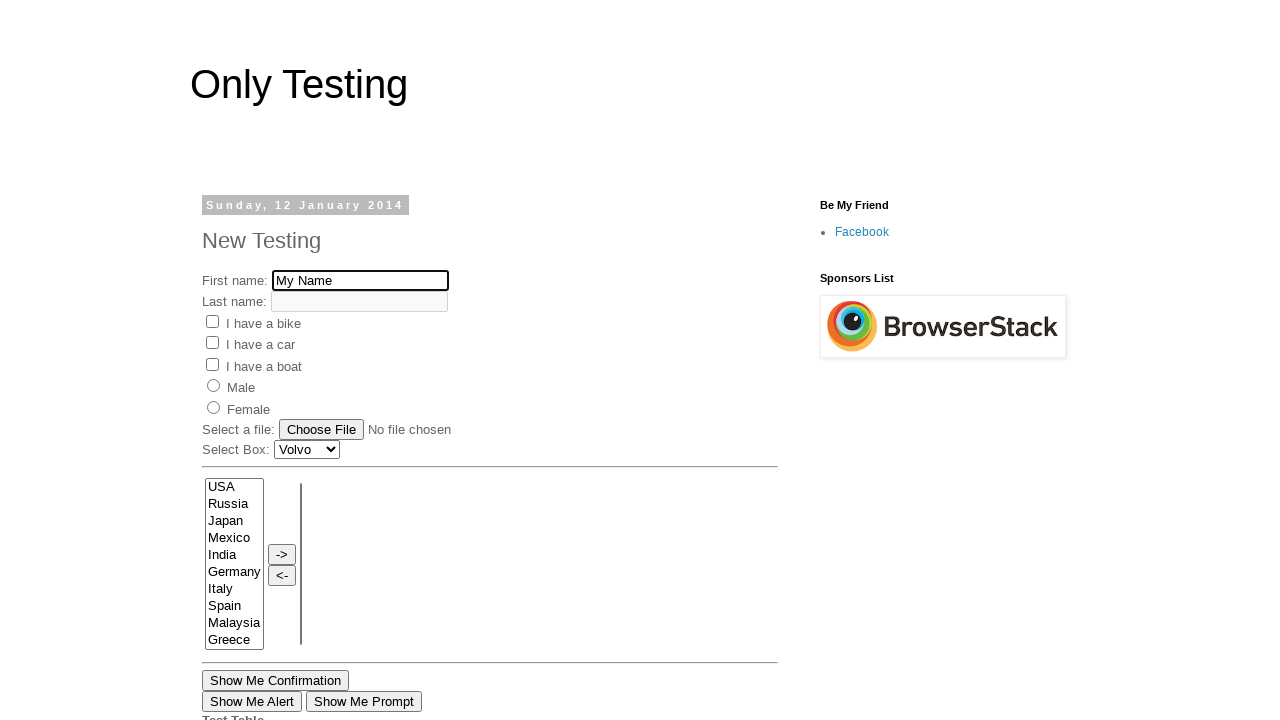

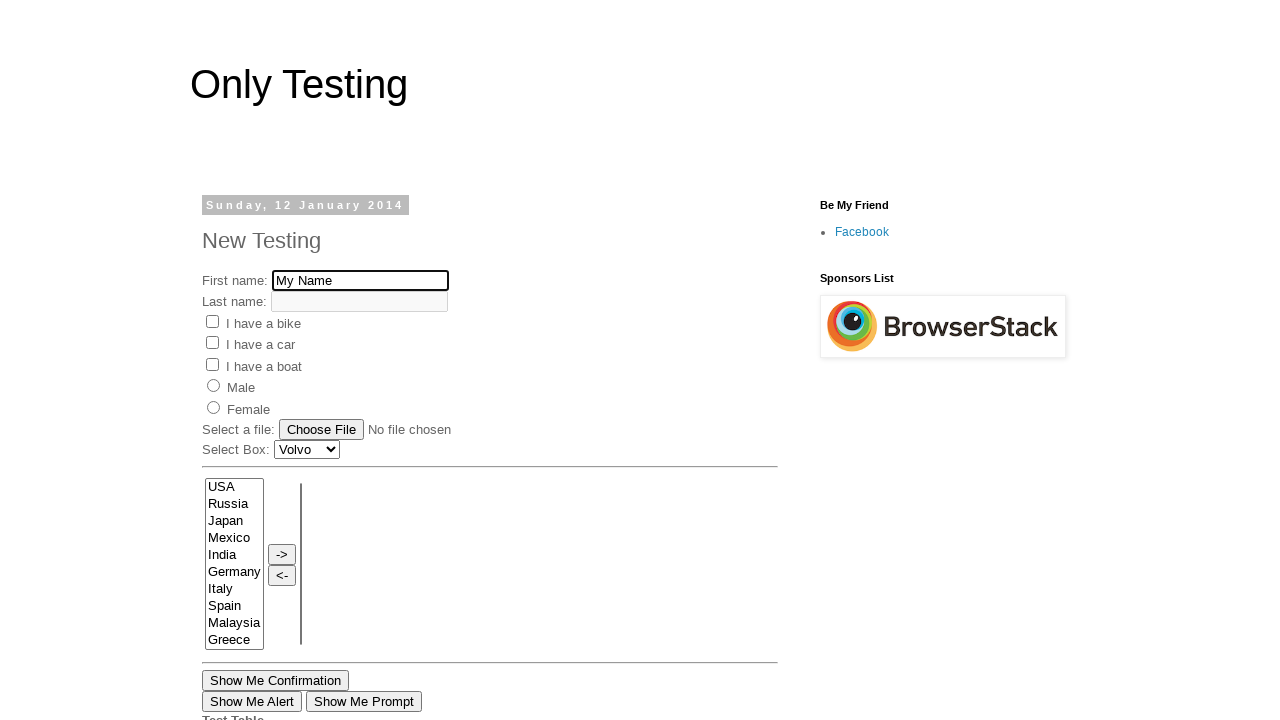